Tests static dropdown functionality by selecting currency options using three different methods: by index, by visible text, and by value.

Starting URL: https://rahulshettyacademy.com/dropdownsPractise/

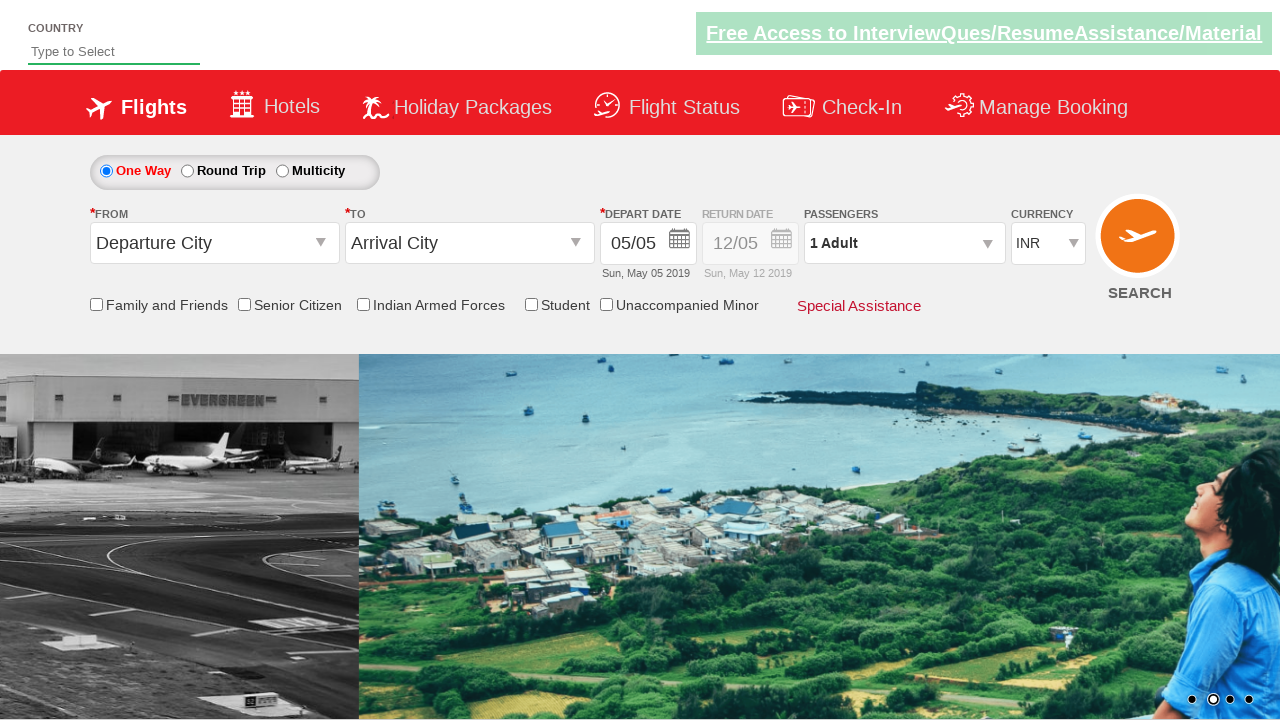

Selected dropdown option by index 3 on #ctl00_mainContent_DropDownListCurrency
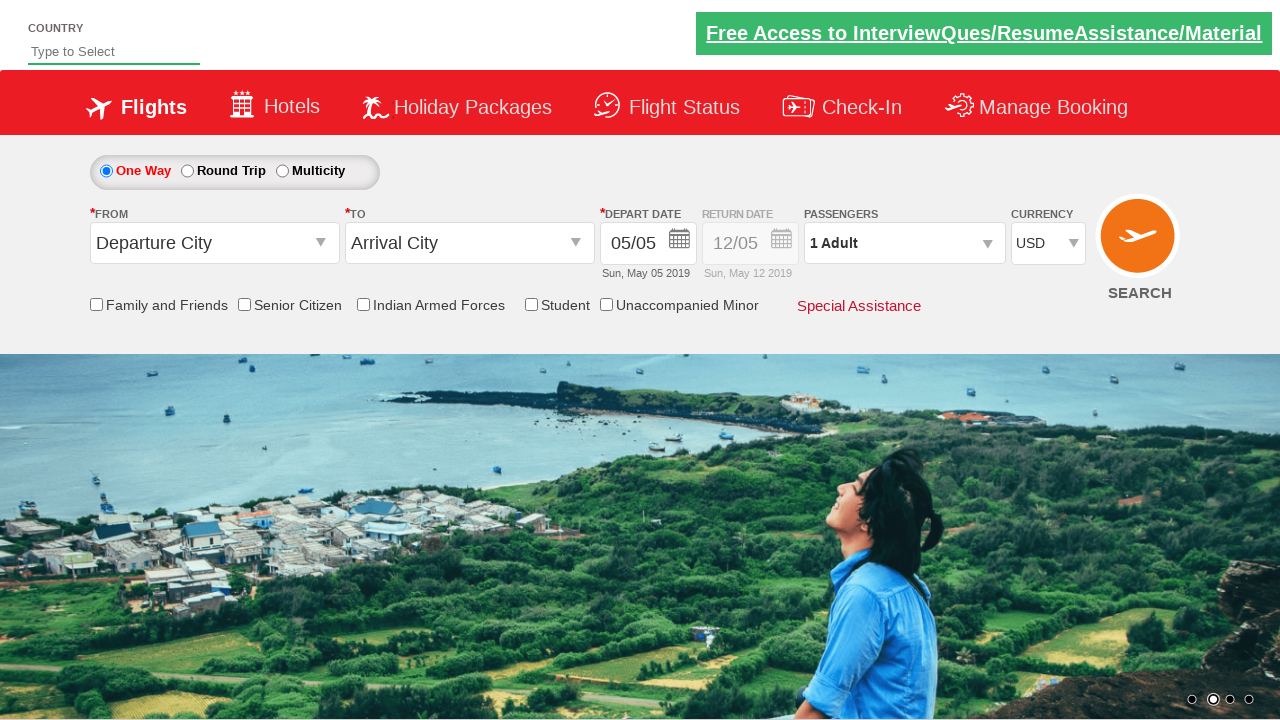

Selected dropdown option by visible text 'AED' on #ctl00_mainContent_DropDownListCurrency
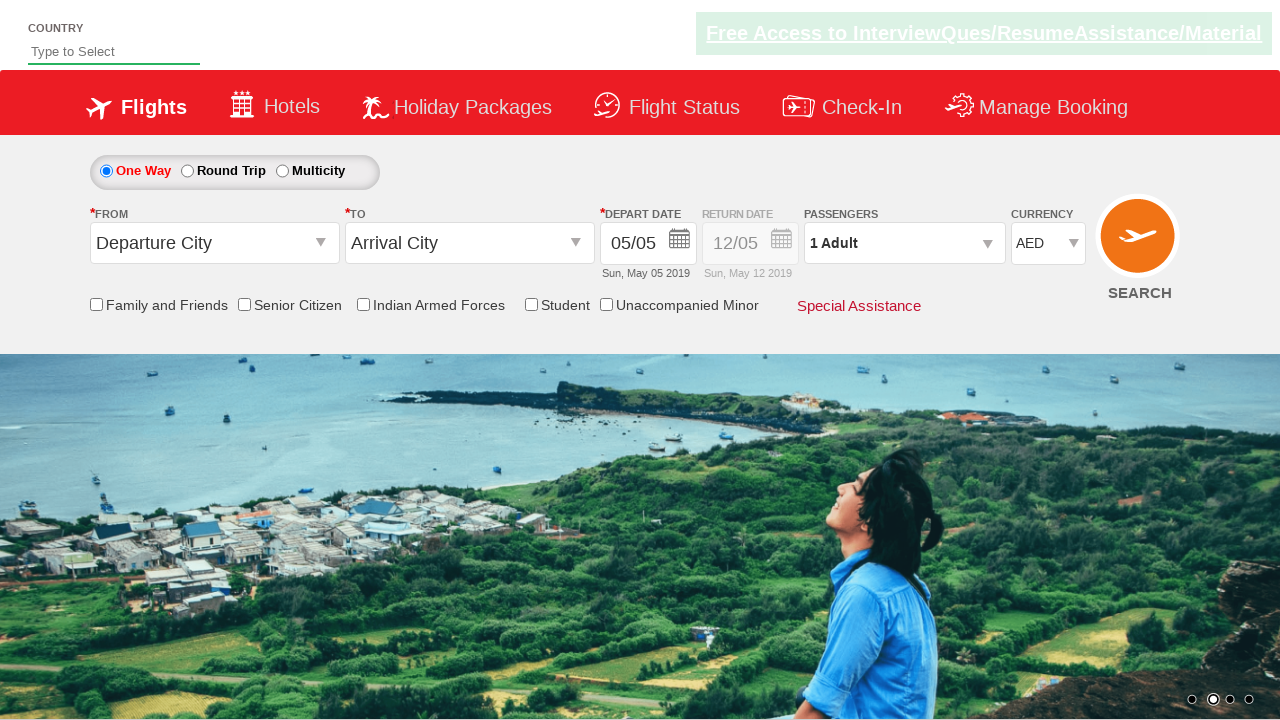

Selected dropdown option by value 'INR' on #ctl00_mainContent_DropDownListCurrency
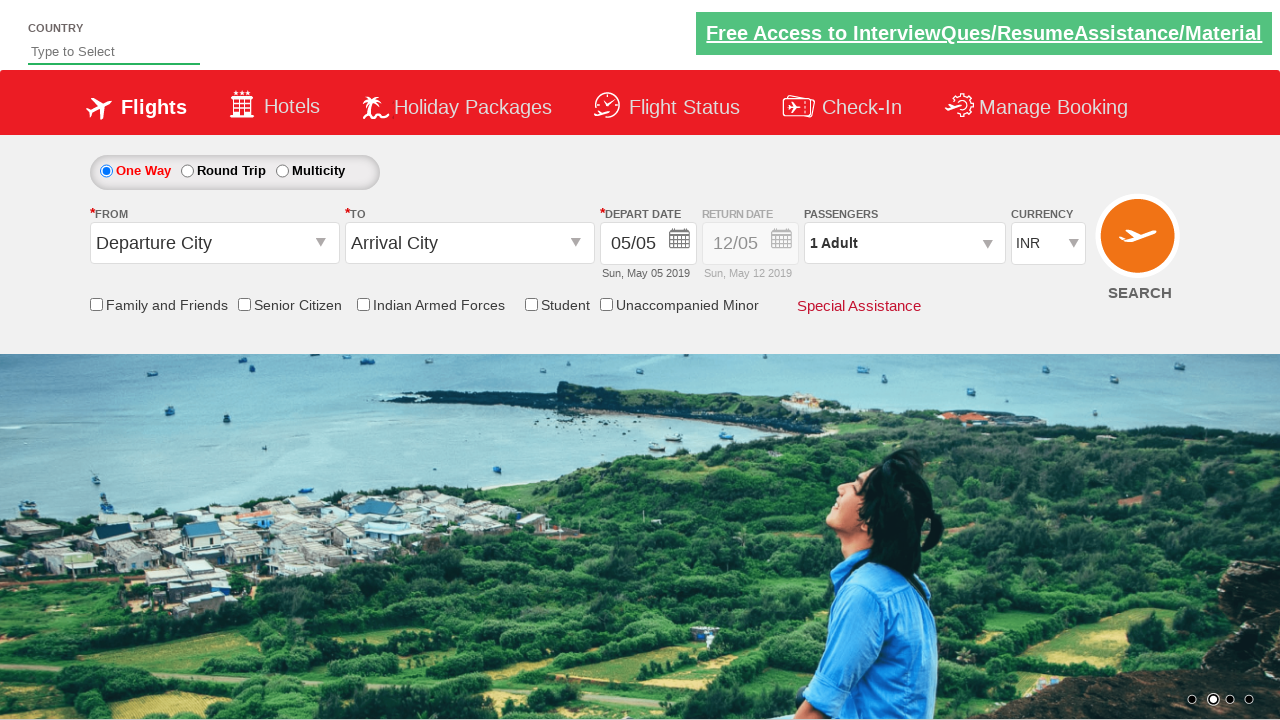

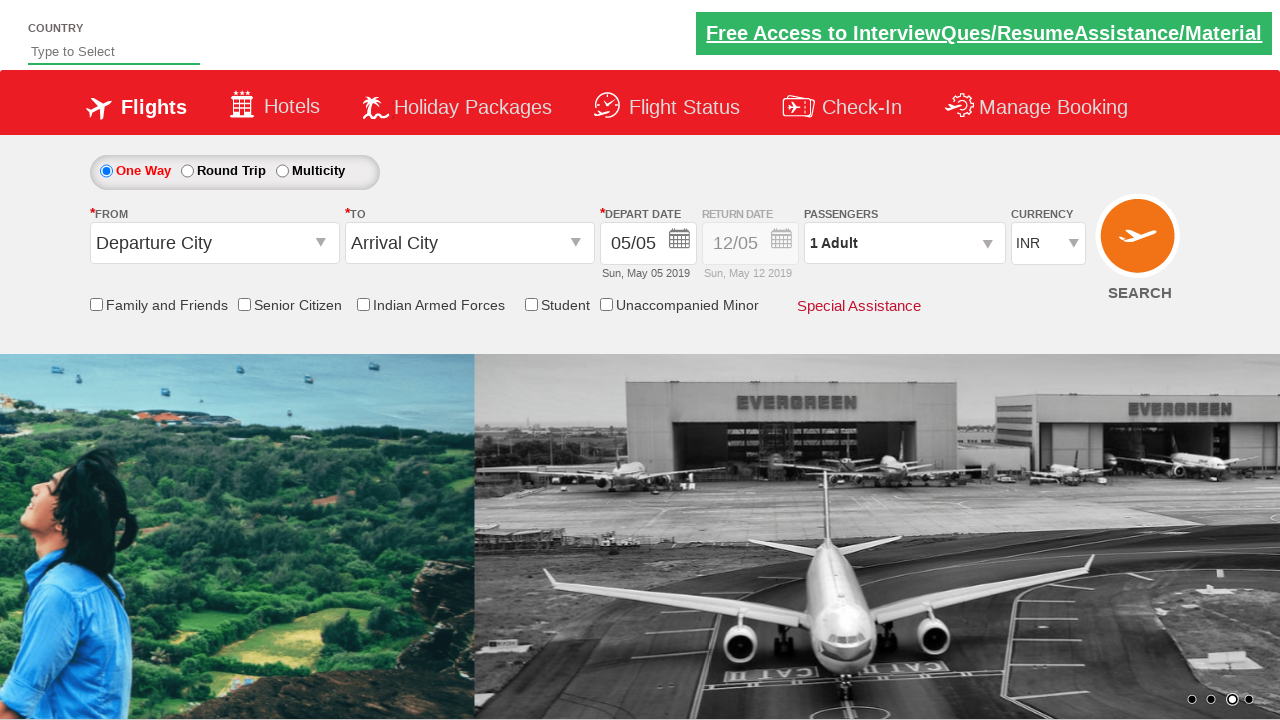